Tests password generation with "qwe123" master and lowercase "asd" site

Starting URL: http://angel.net/~nic/passwd.current.html

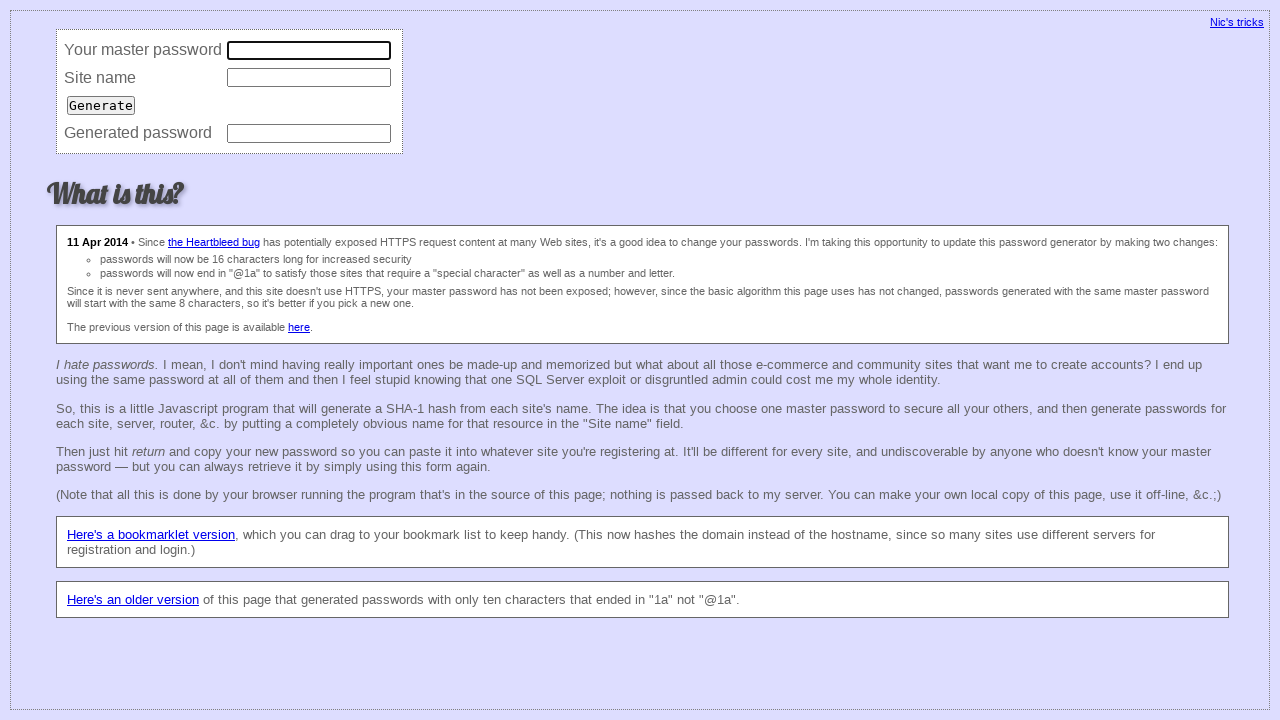

Navigated to password generator page
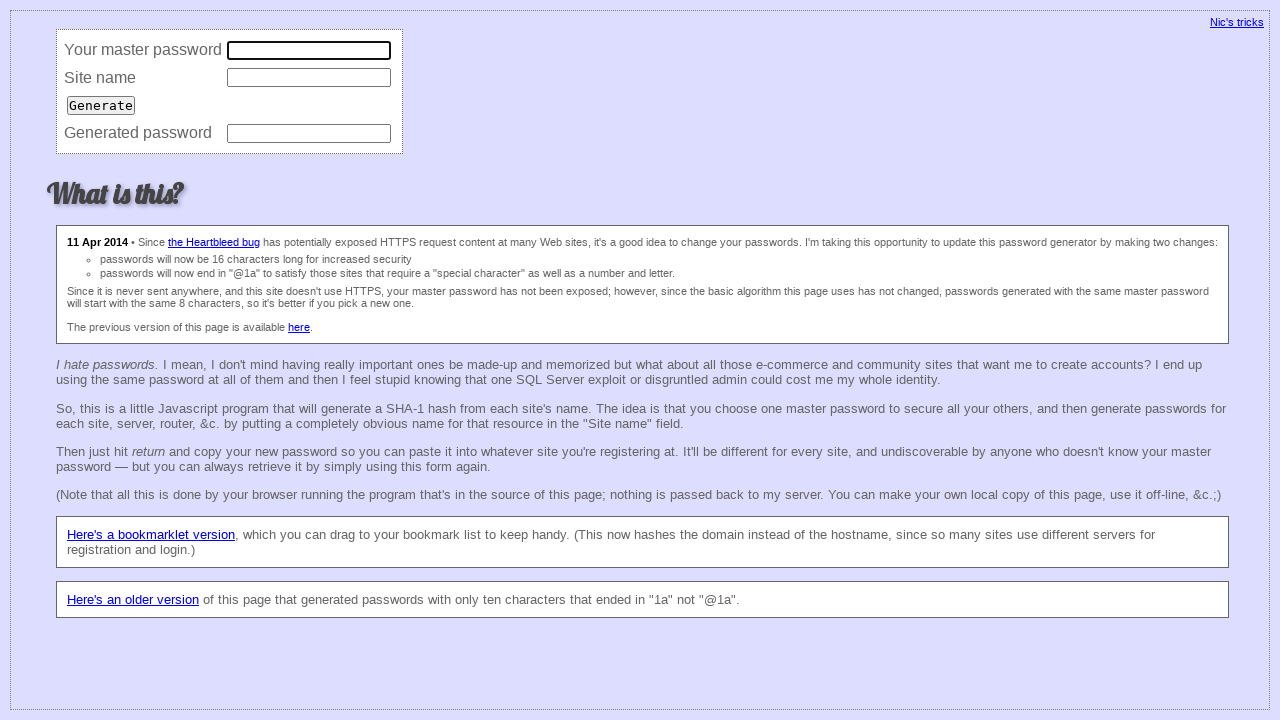

Filled master password field with 'qwe123' on input[name='master']
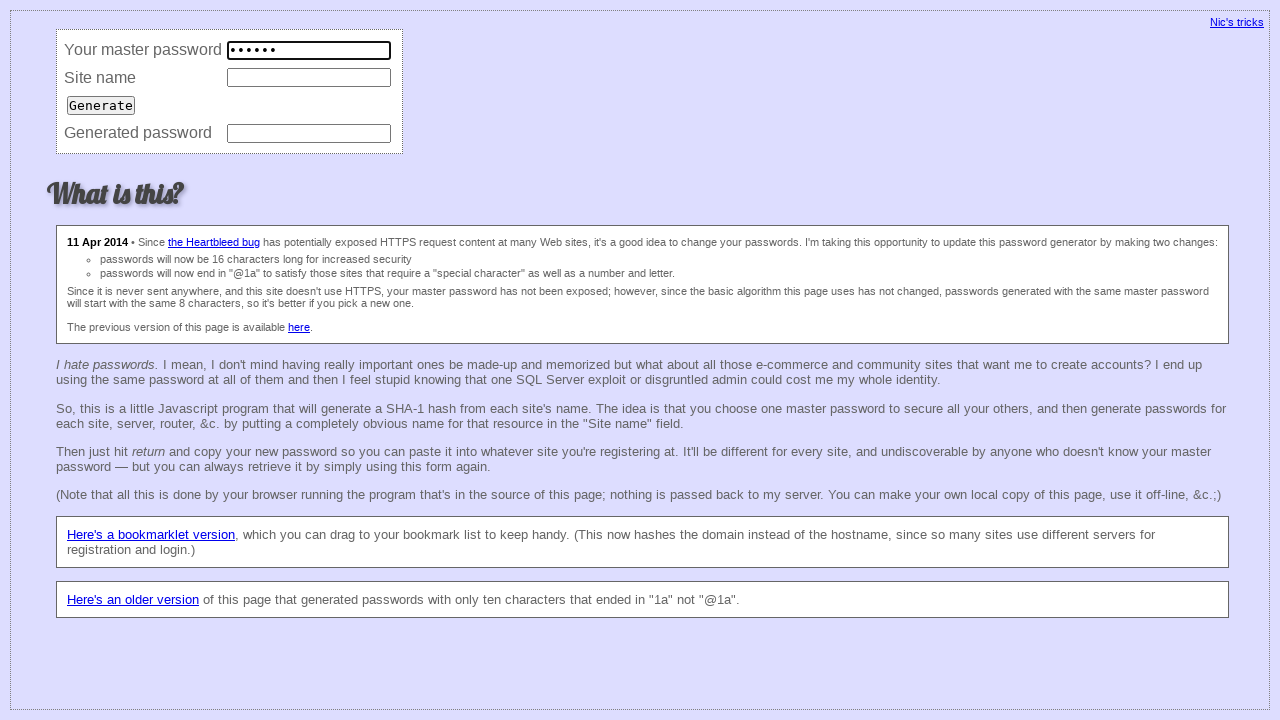

Filled site name field with lowercase 'asd' on input[name='site']
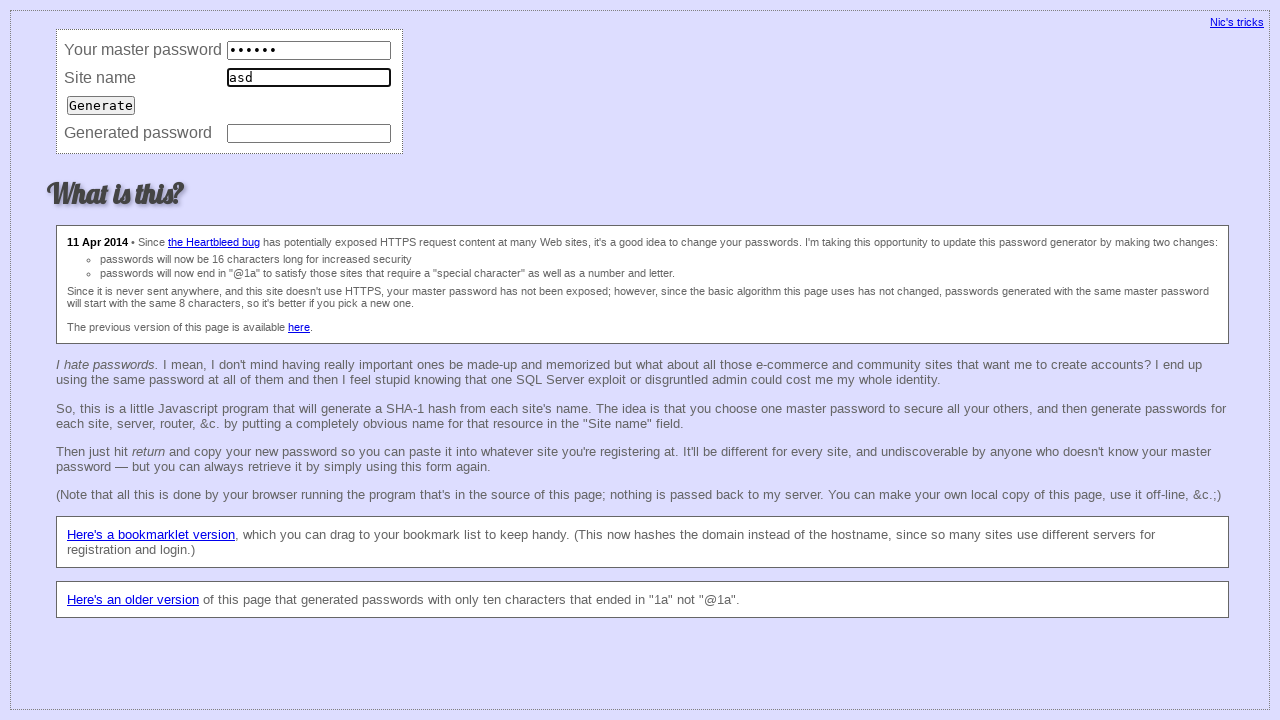

Clicked generate button to produce password at (101, 105) on input[type='submit']
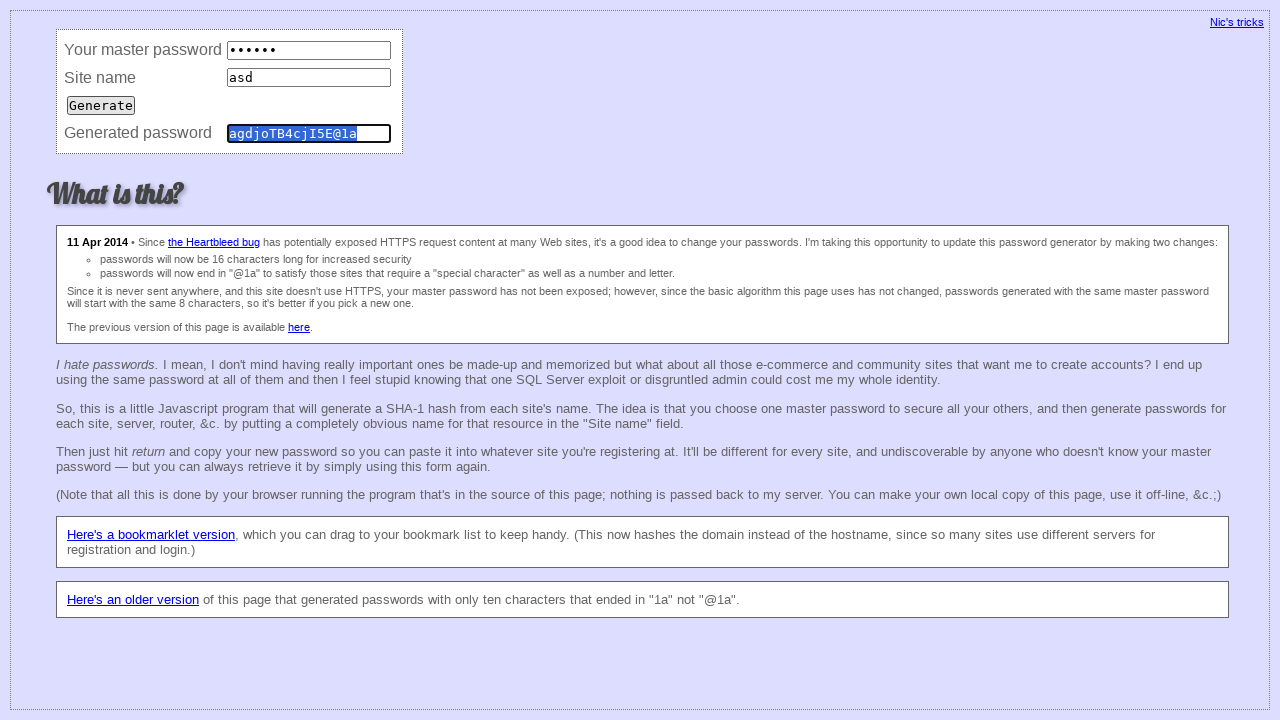

Retrieved generated password value
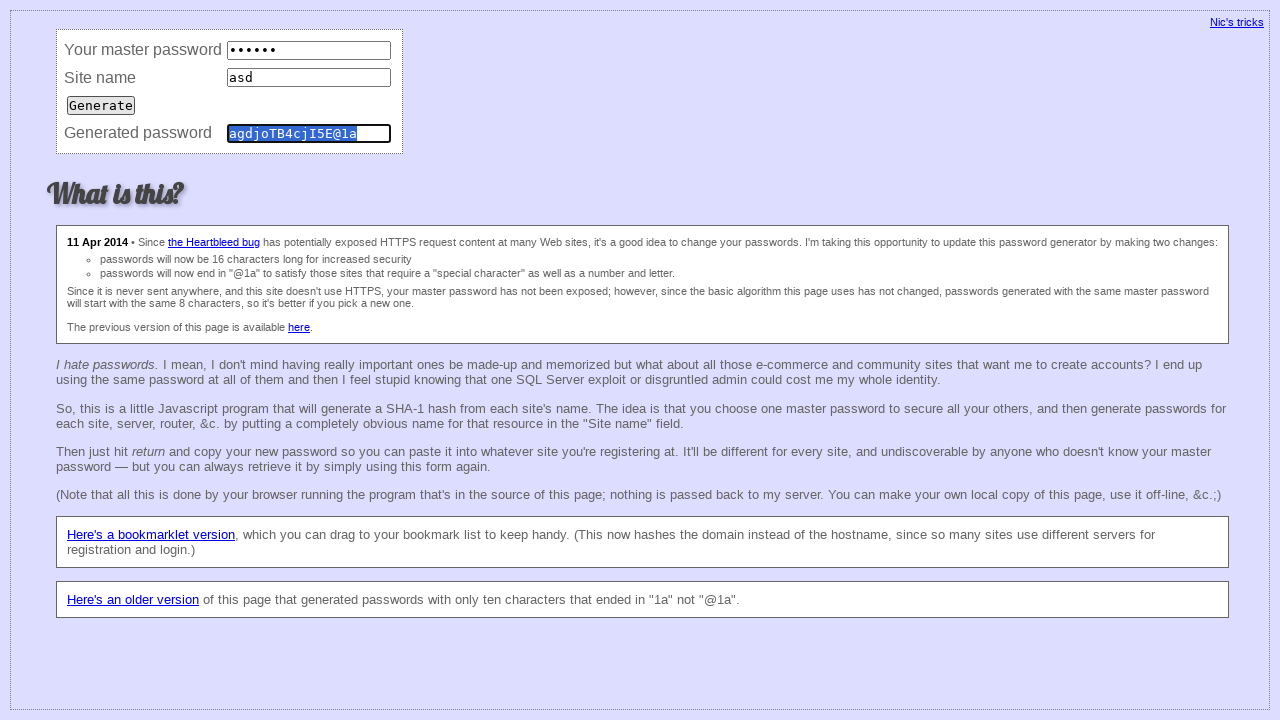

Asserted generated password matches expected value 'agdjoTB4cjI5E@1a'
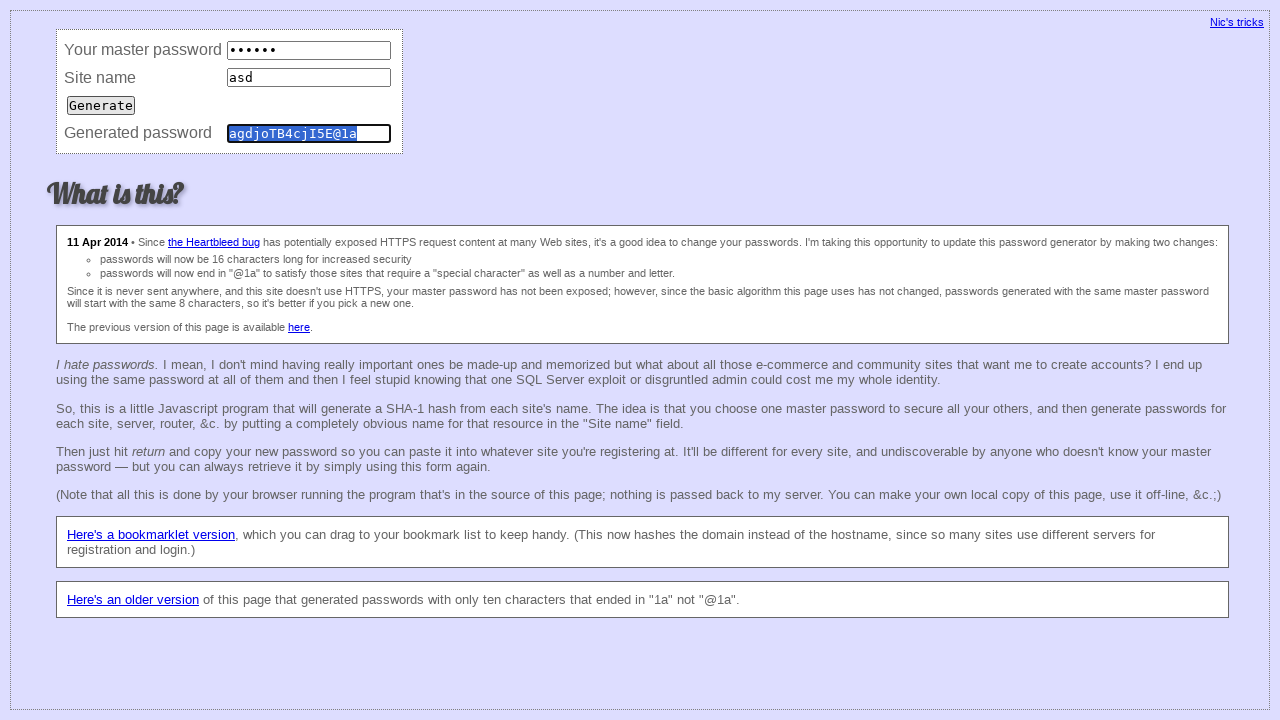

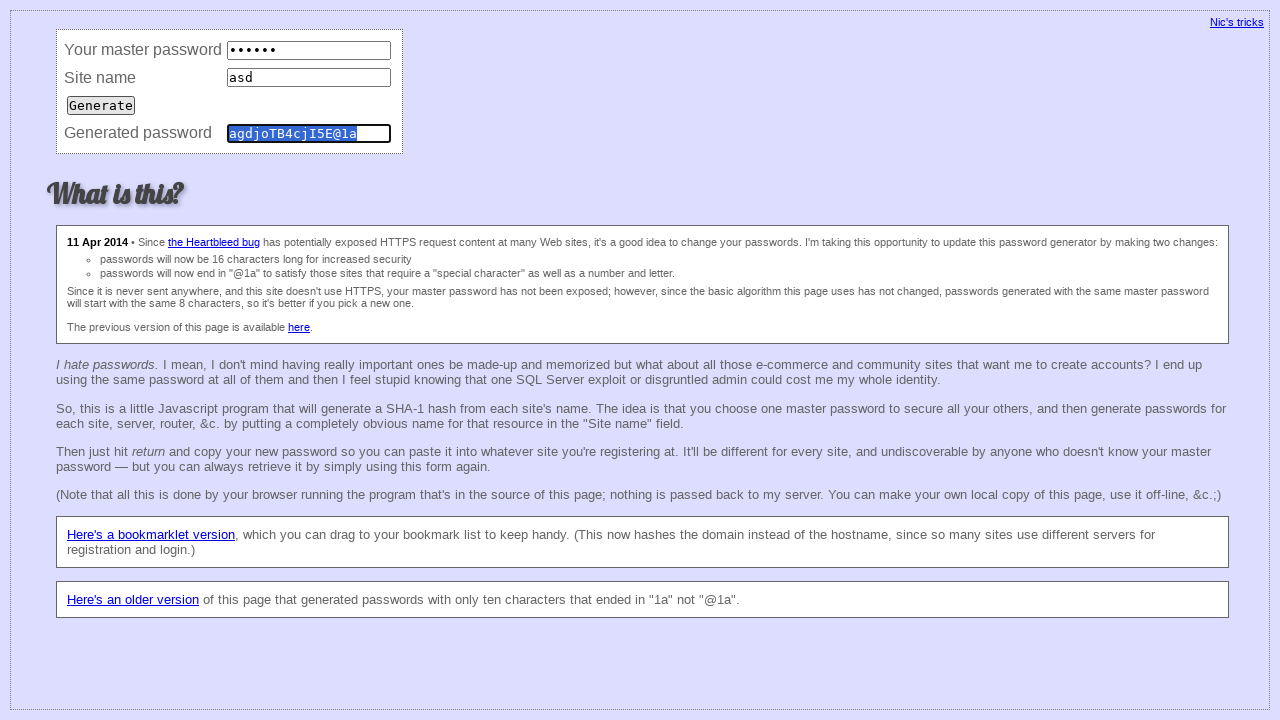